Tests enabling a disabled input field by clicking the Enable button and verifying the input becomes enabled with a confirmation message

Starting URL: https://the-internet.herokuapp.com/dynamic_controls

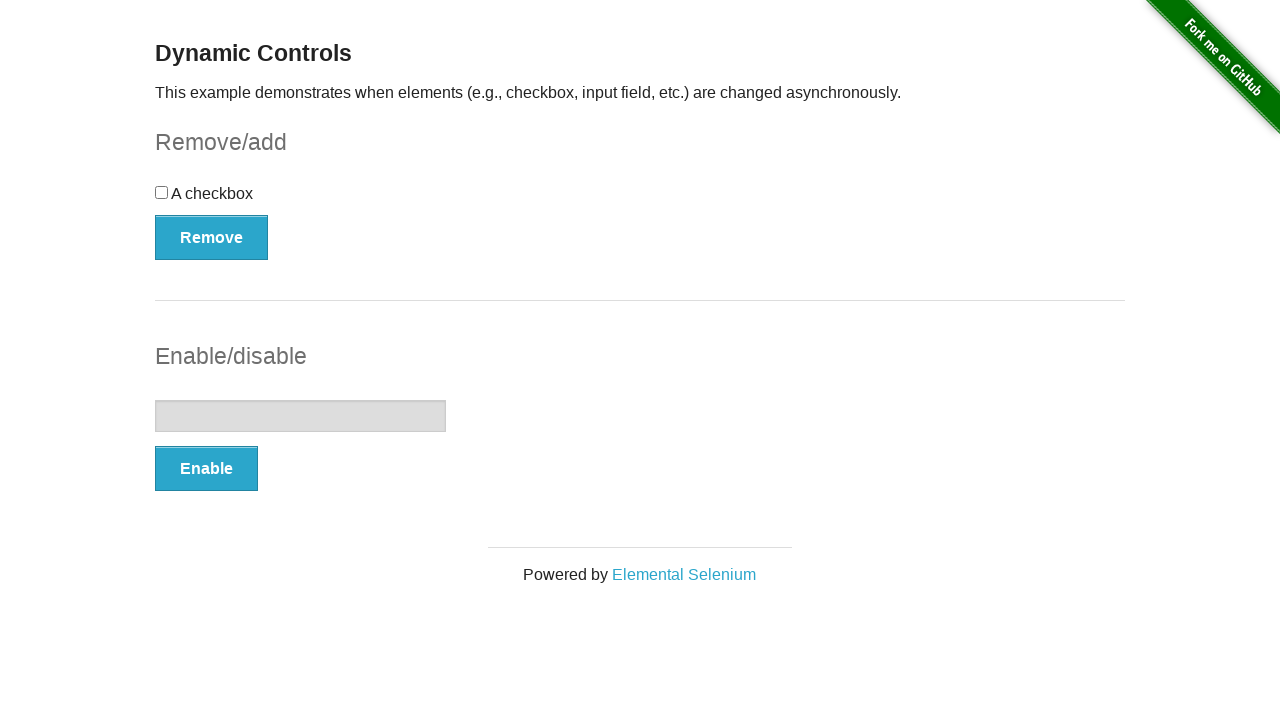

Clicked the Enable button to enable the input field at (206, 469) on xpath=//form[@id='input-example']/button[text()='Enable']
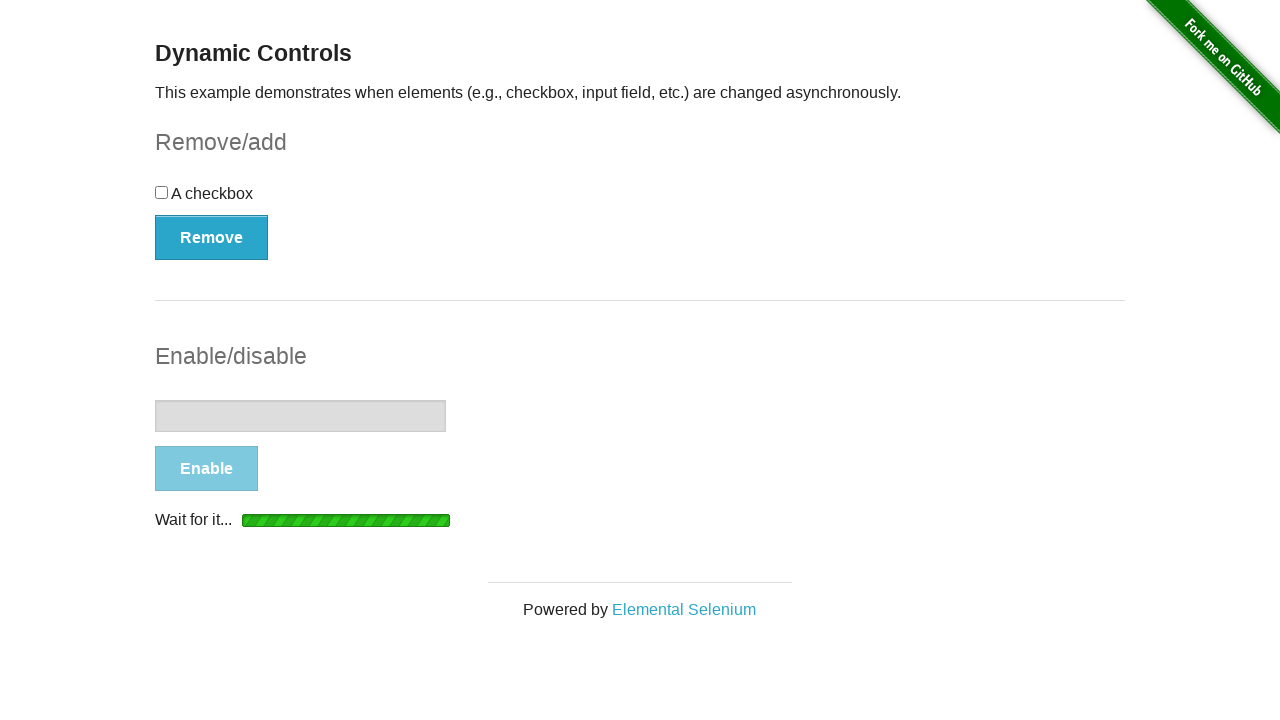

Waited for confirmation message to appear
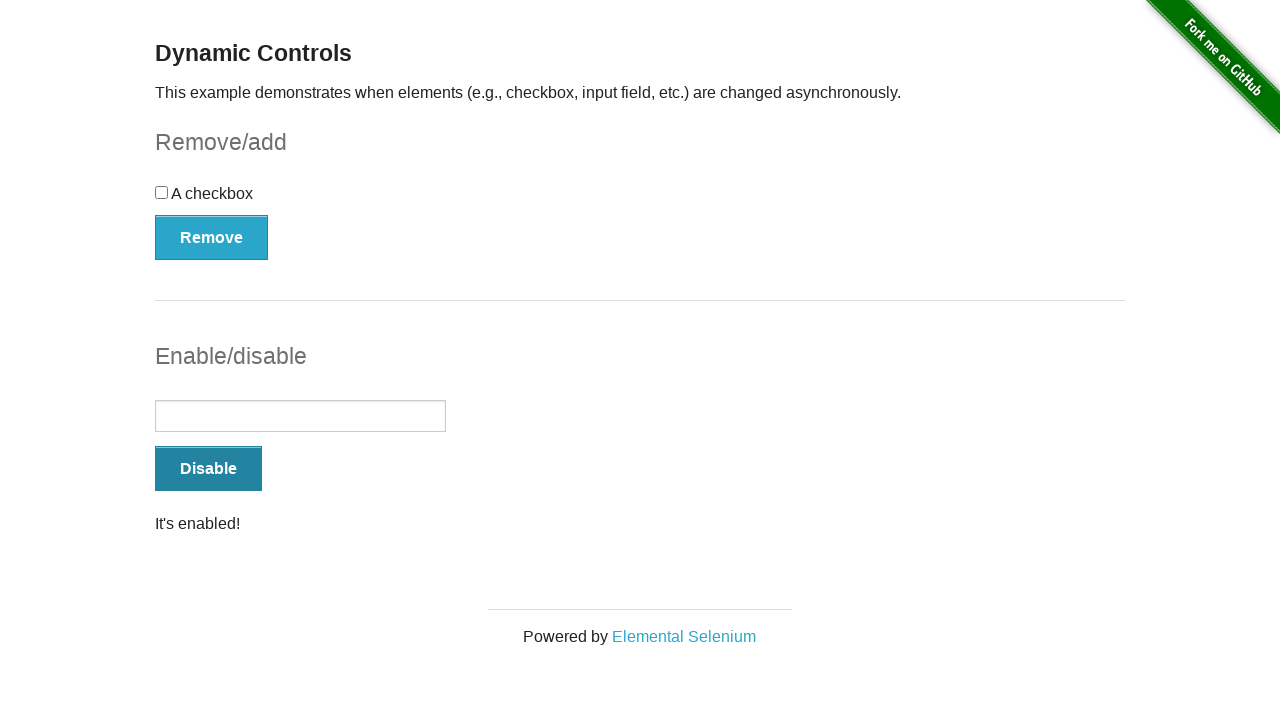

Verified confirmation message displays 'It's enabled!'
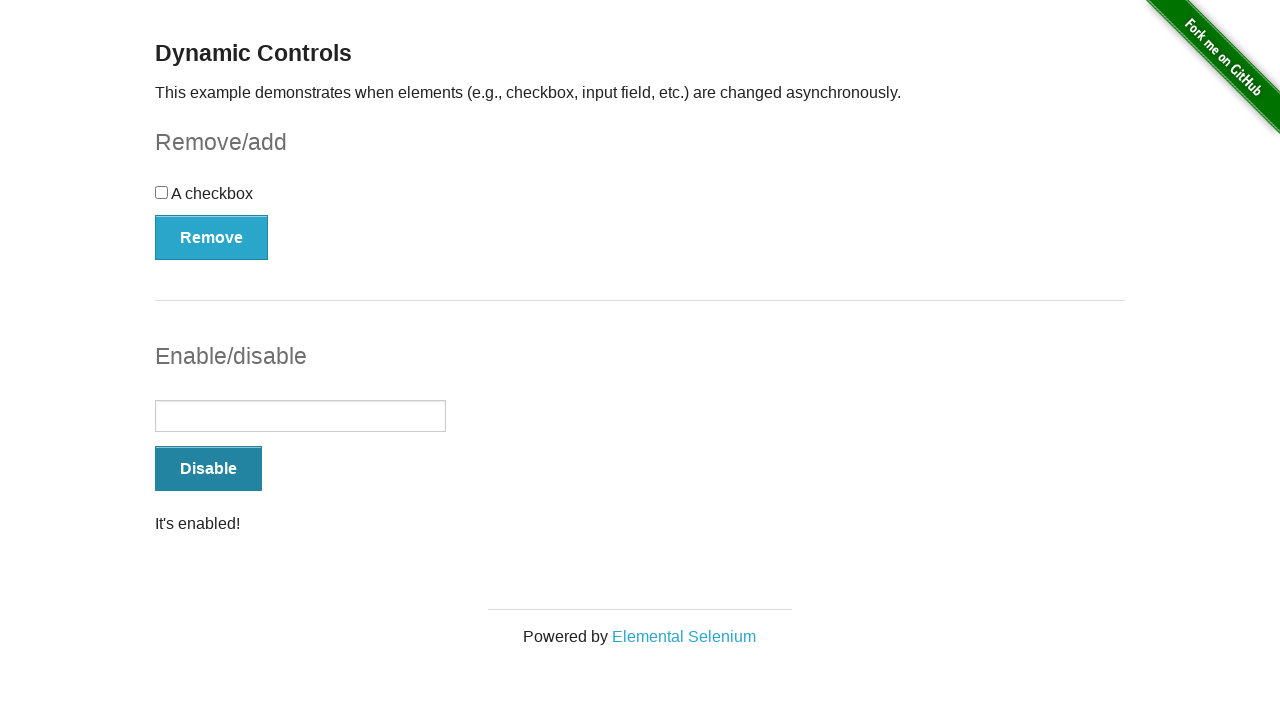

Verified input field is now enabled
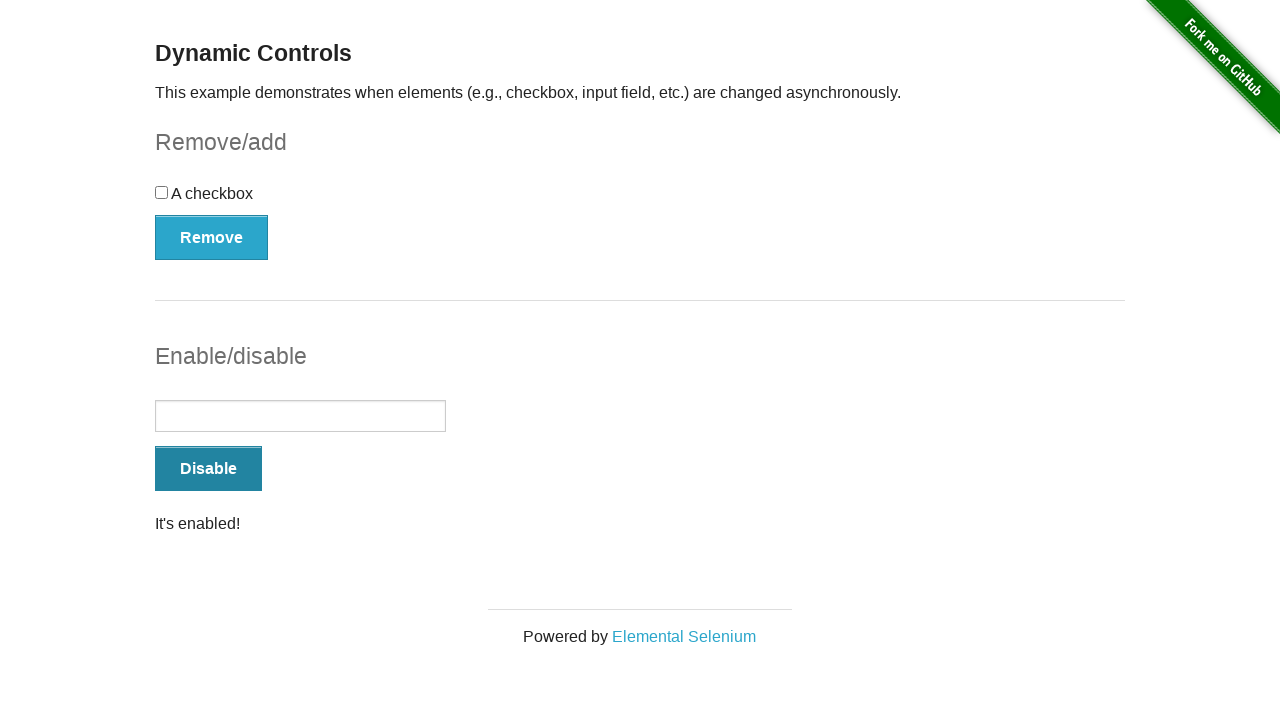

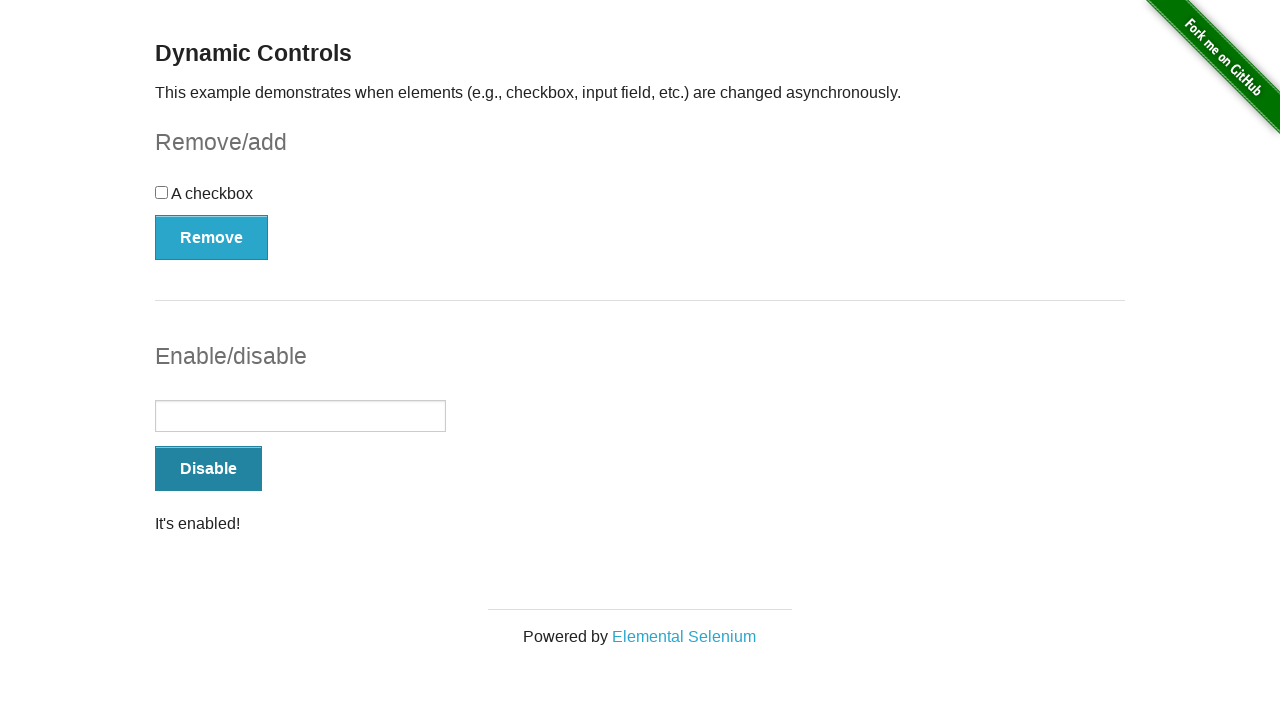